Navigates to Rahul Shetty Academy website and retrieves the page title

Starting URL: https://www.rahulshettyacademy.com

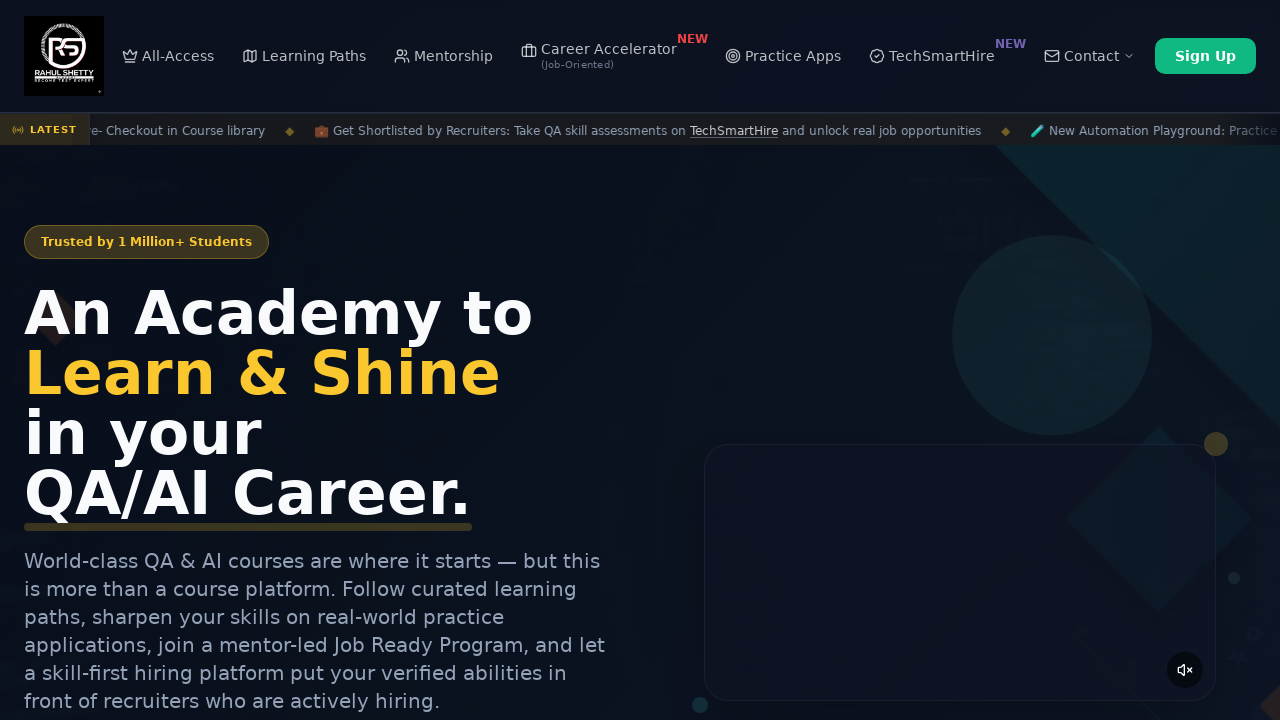

Retrieved and printed page title from Rahul Shetty Academy website
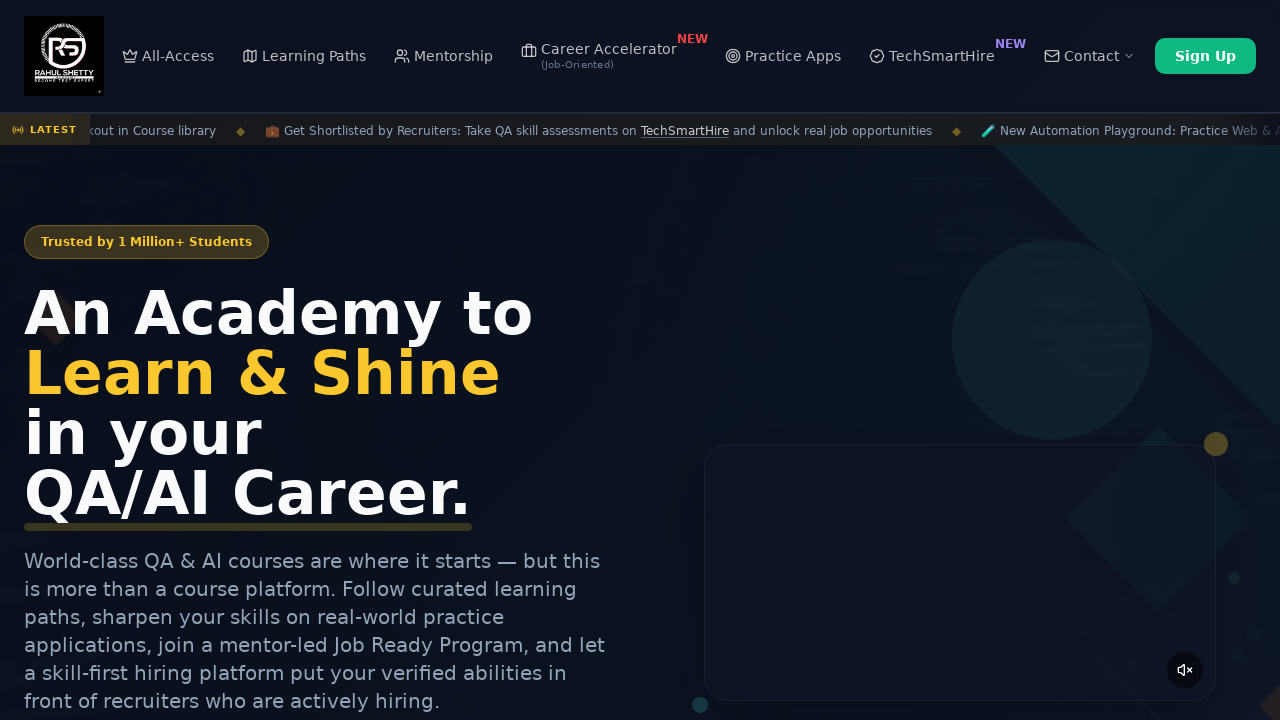

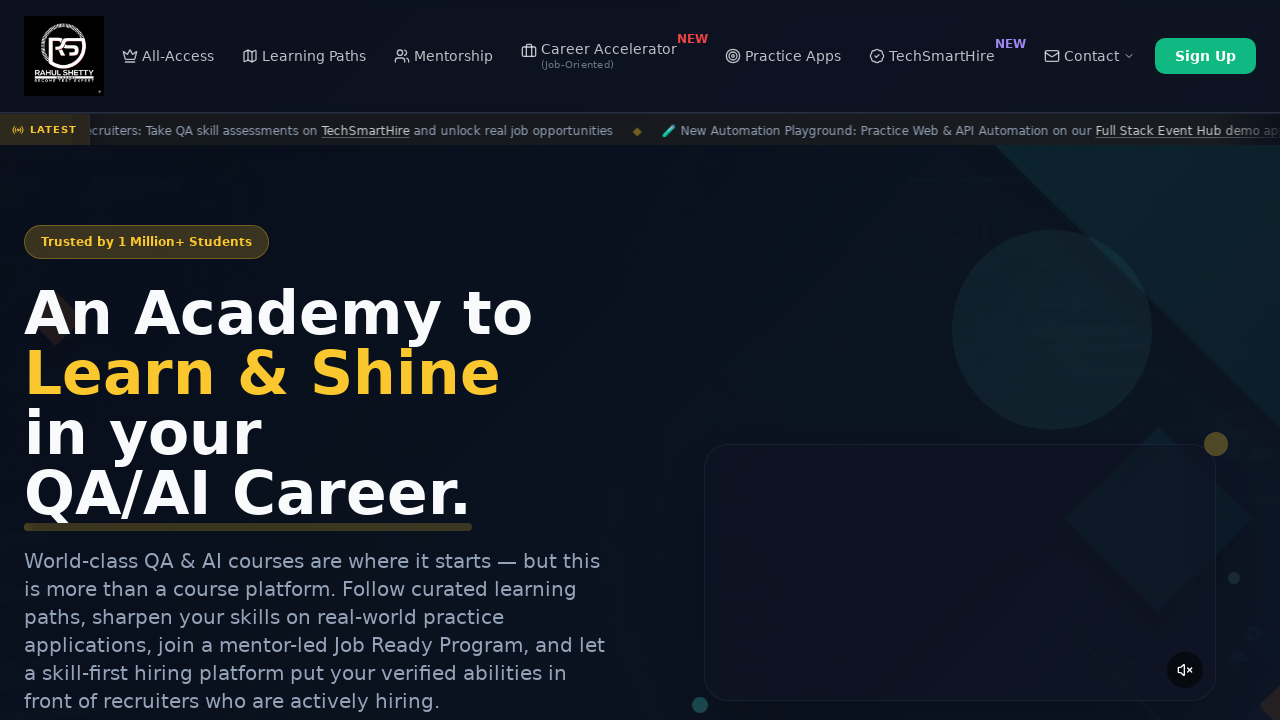